Tests prompt alert handling by clicking a button, entering text in the prompt, accepting it, and verifying the result

Starting URL: https://demoqa.com/alerts

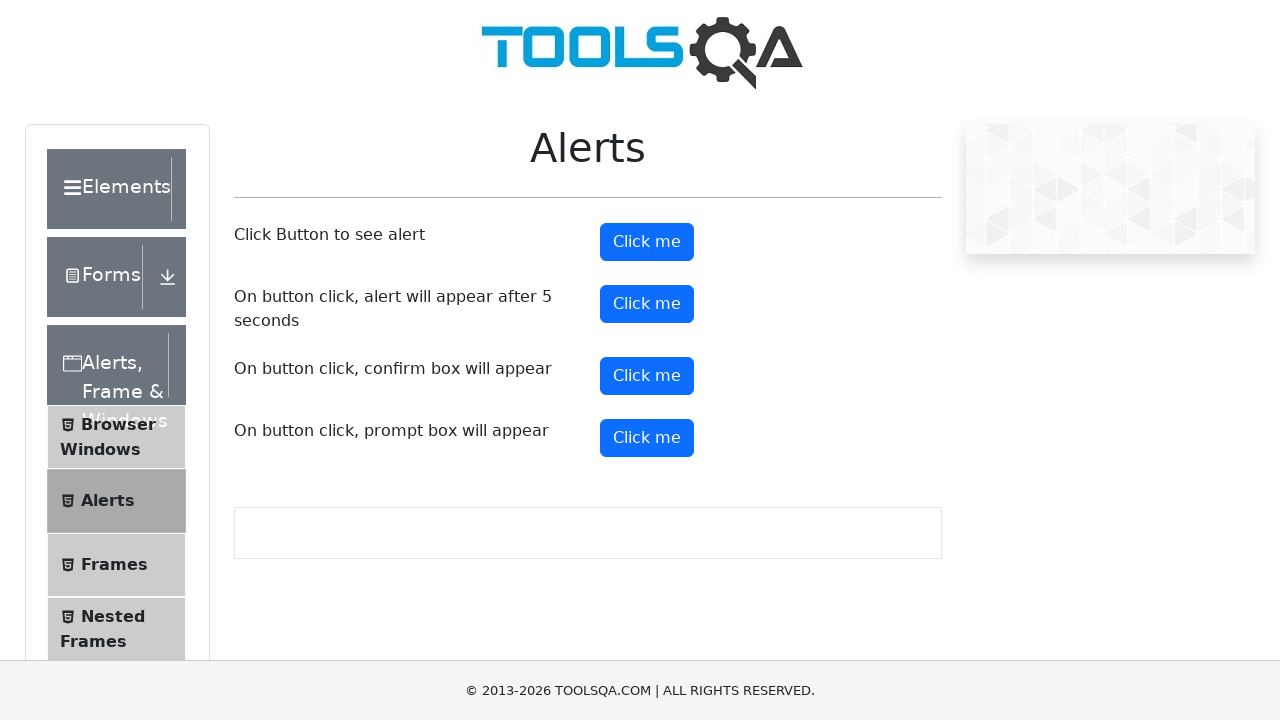

Set up dialog handler to accept prompt with text 'Alexandra'
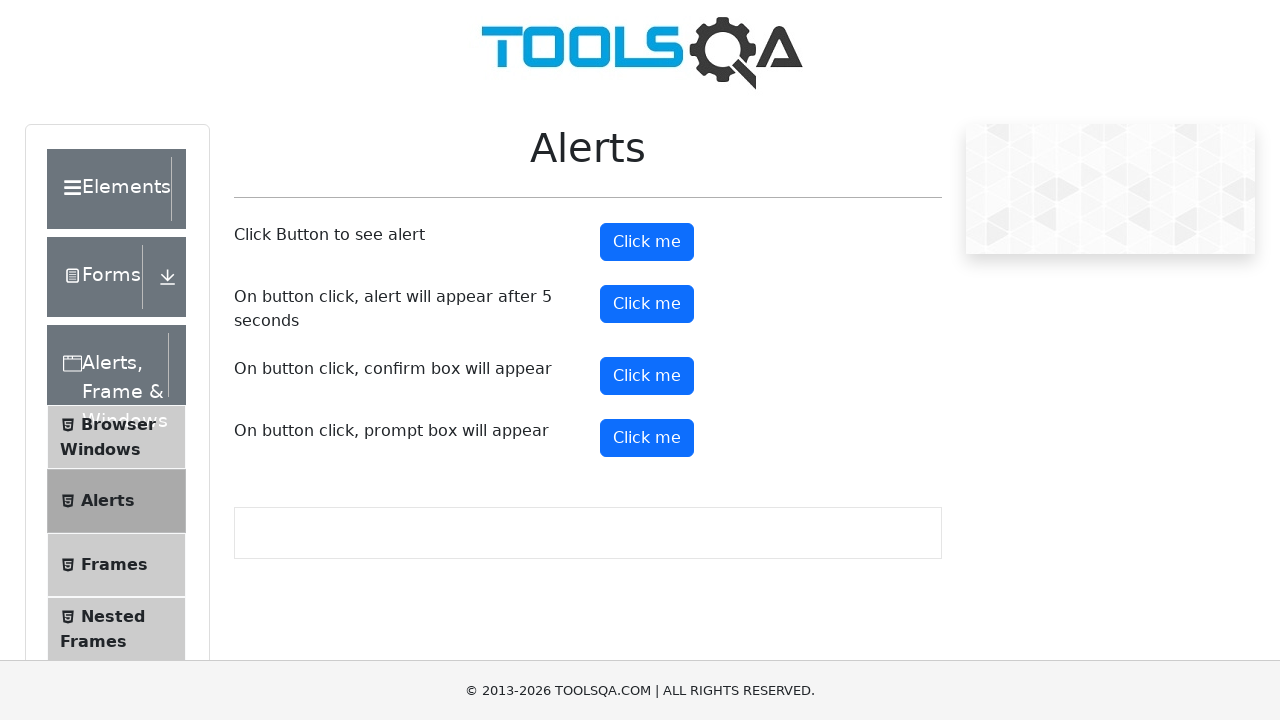

Clicked prompt alert button at (647, 438) on #promtButton
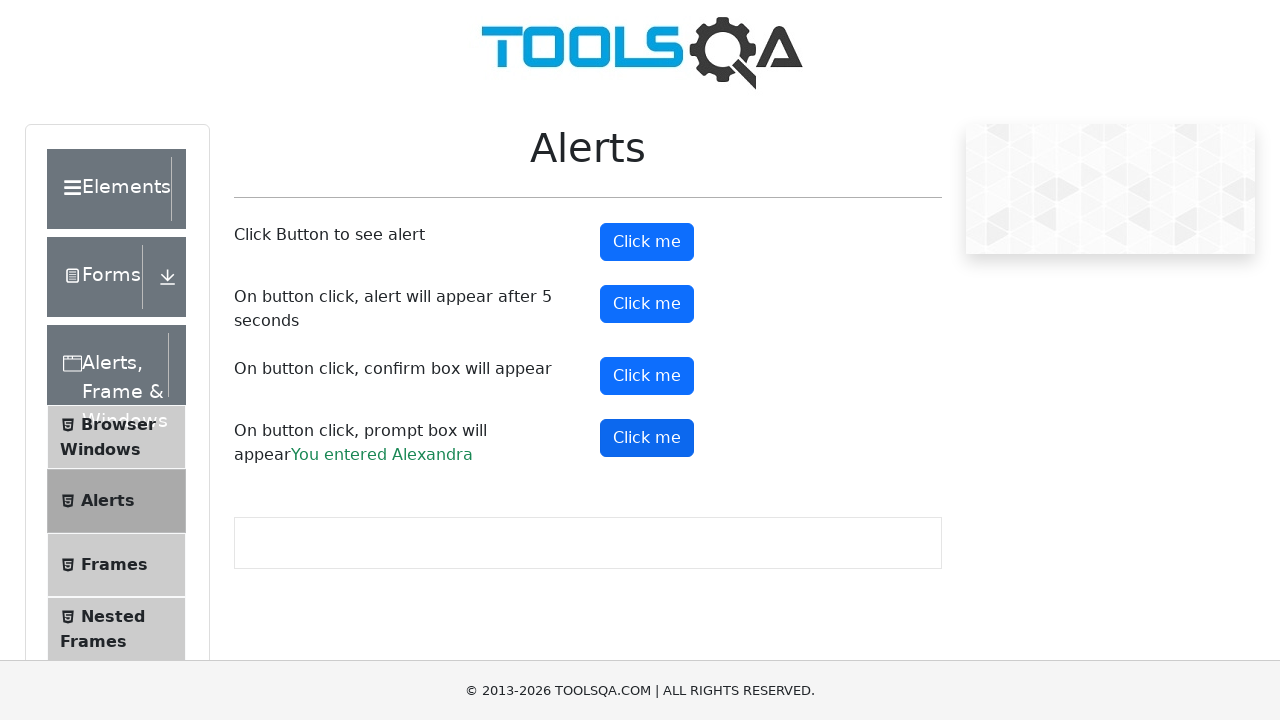

Prompt result message appeared on page
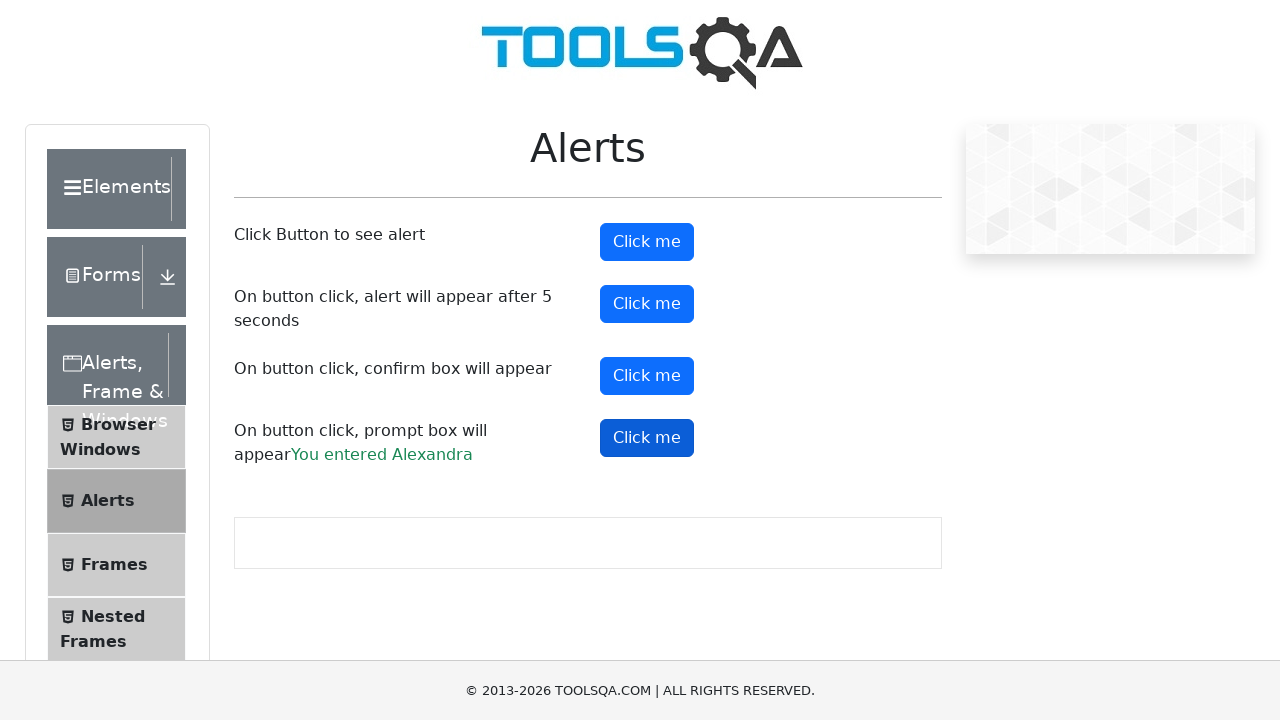

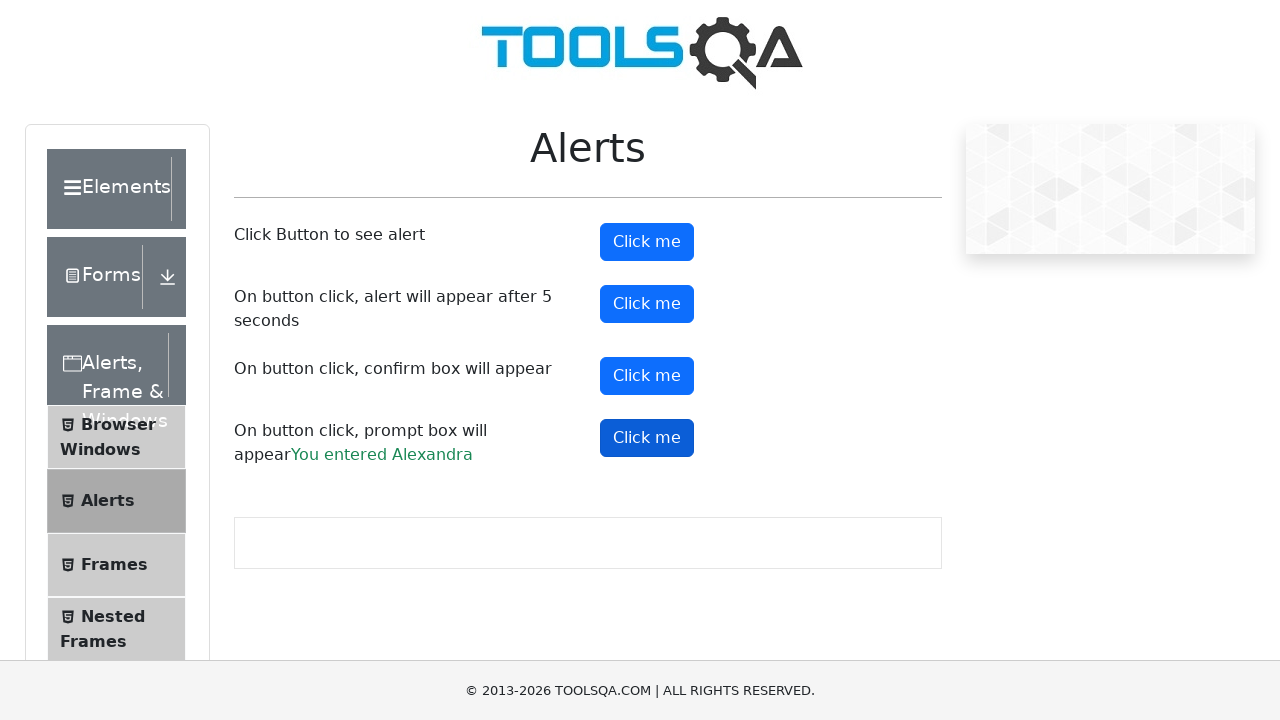